Tests drag-and-drop functionality by dragging an element onto a drop target using the dragAndDrop action on jQueryUI's droppable demo page

Starting URL: https://jqueryui.com/droppable/

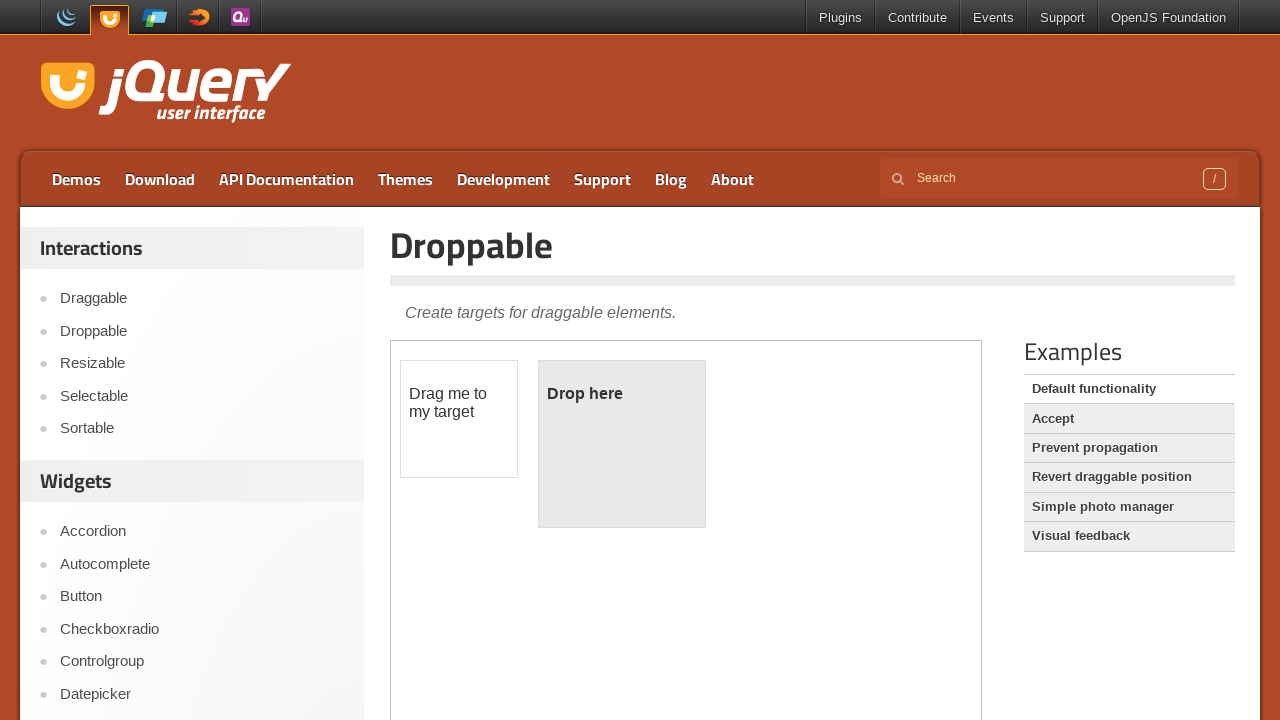

Located iframe containing drag-drop elements
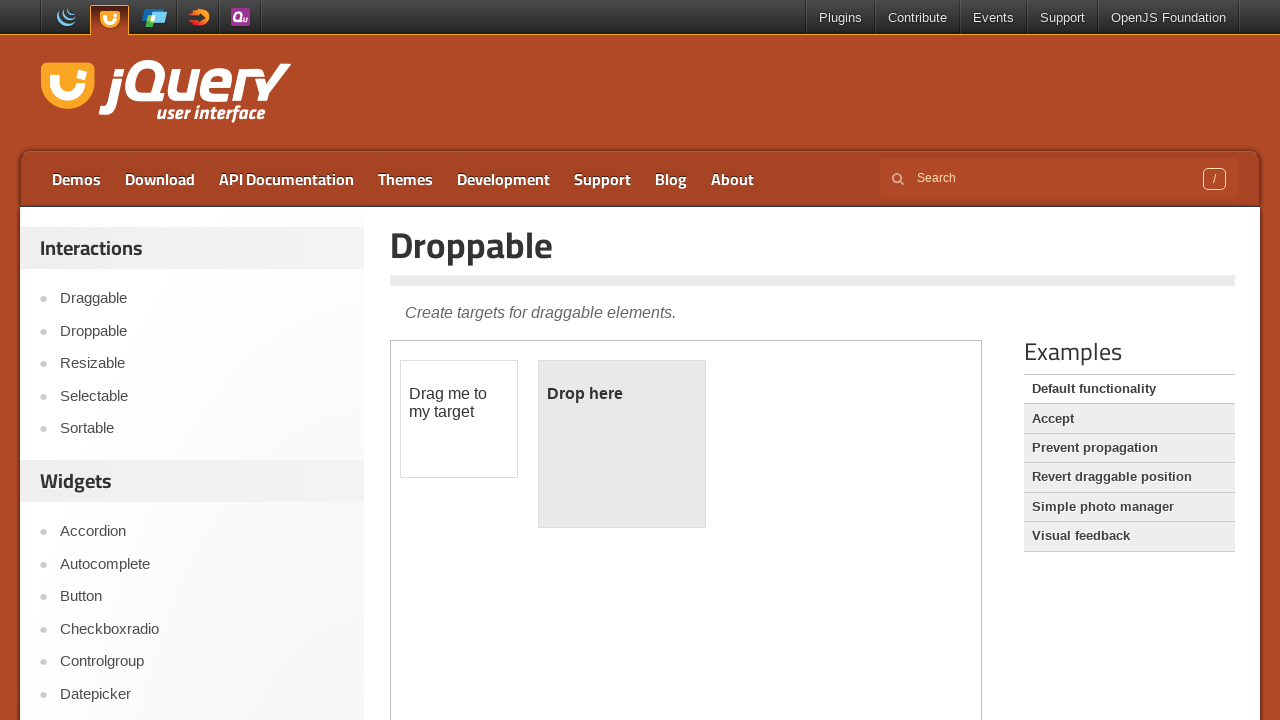

Located draggable source element
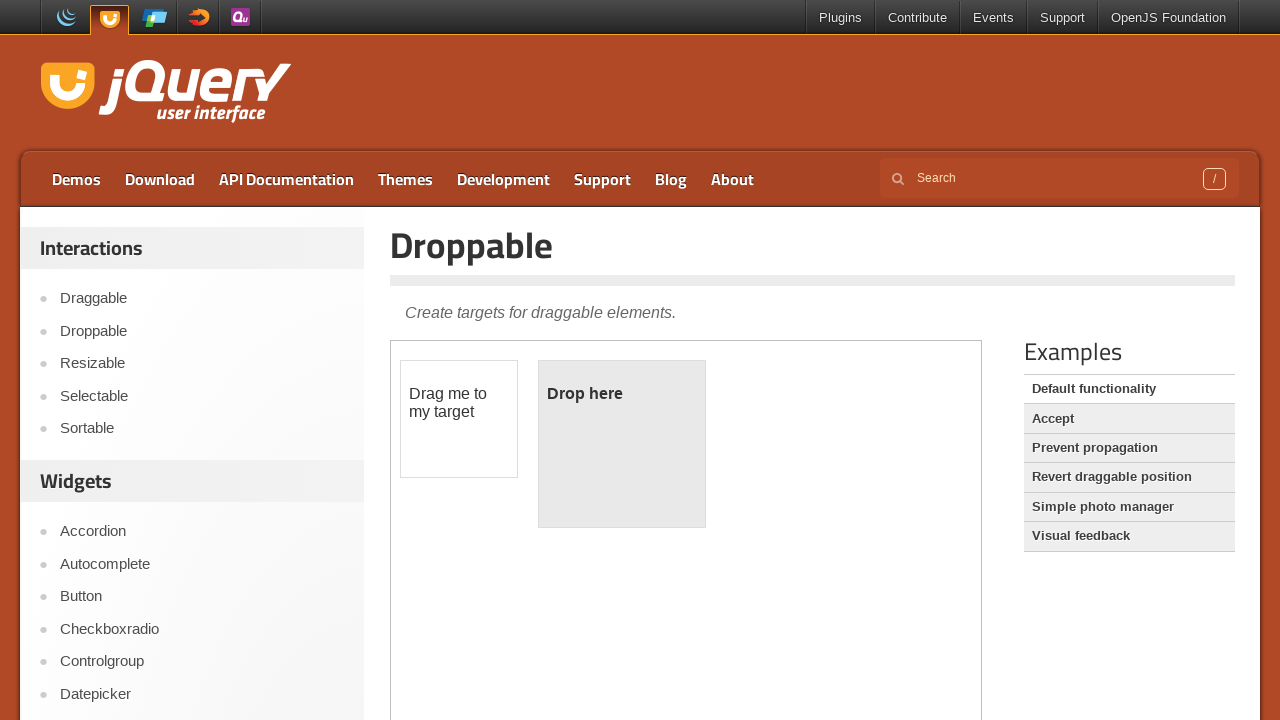

Located droppable target element
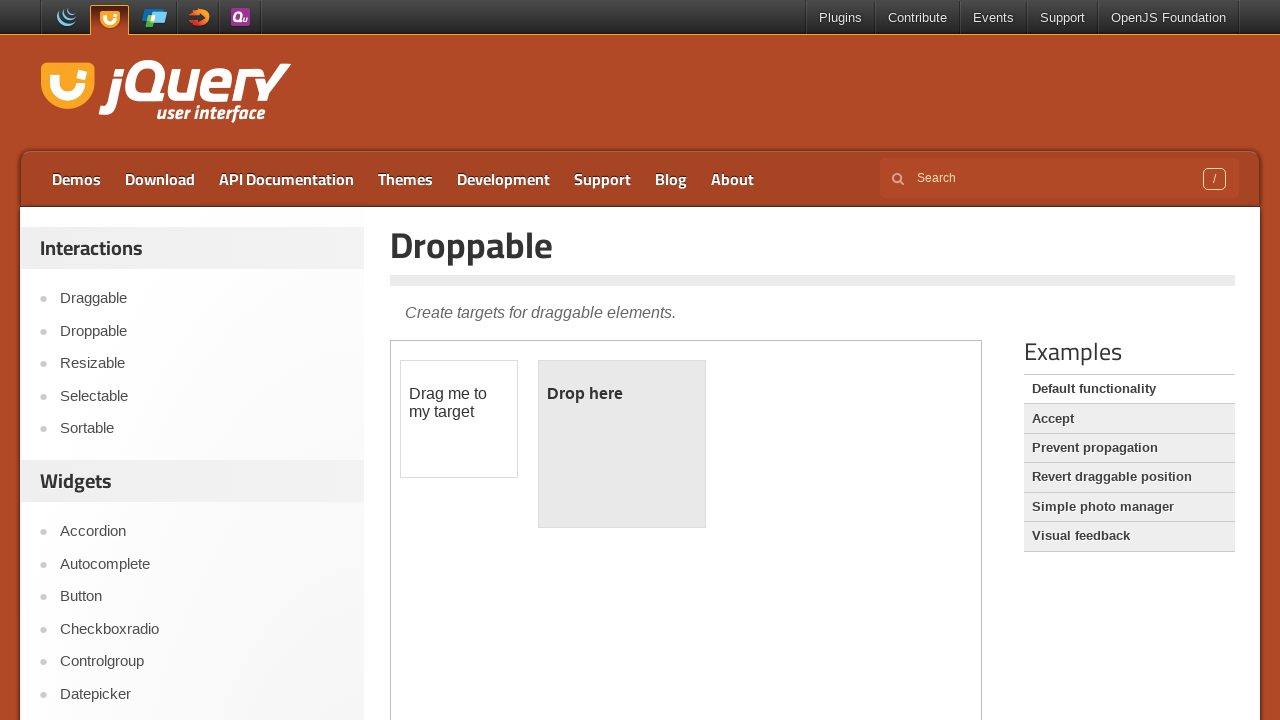

Dragged source element onto drop target at (622, 444)
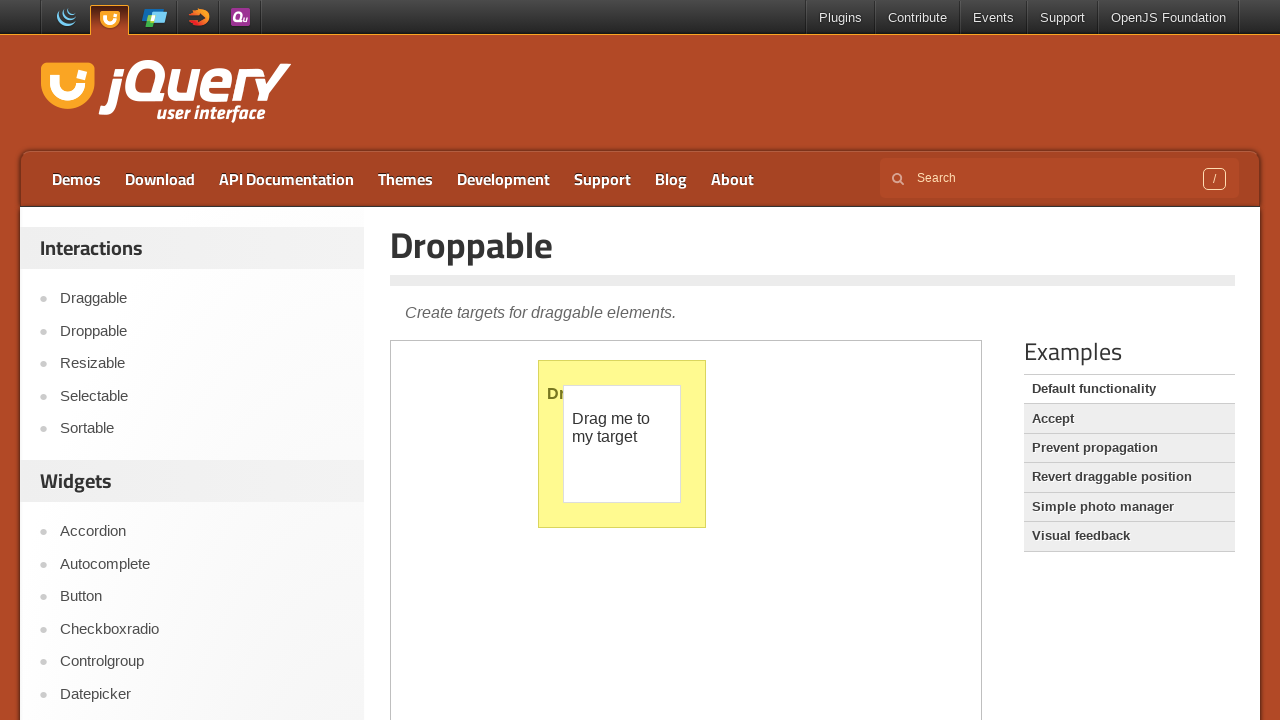

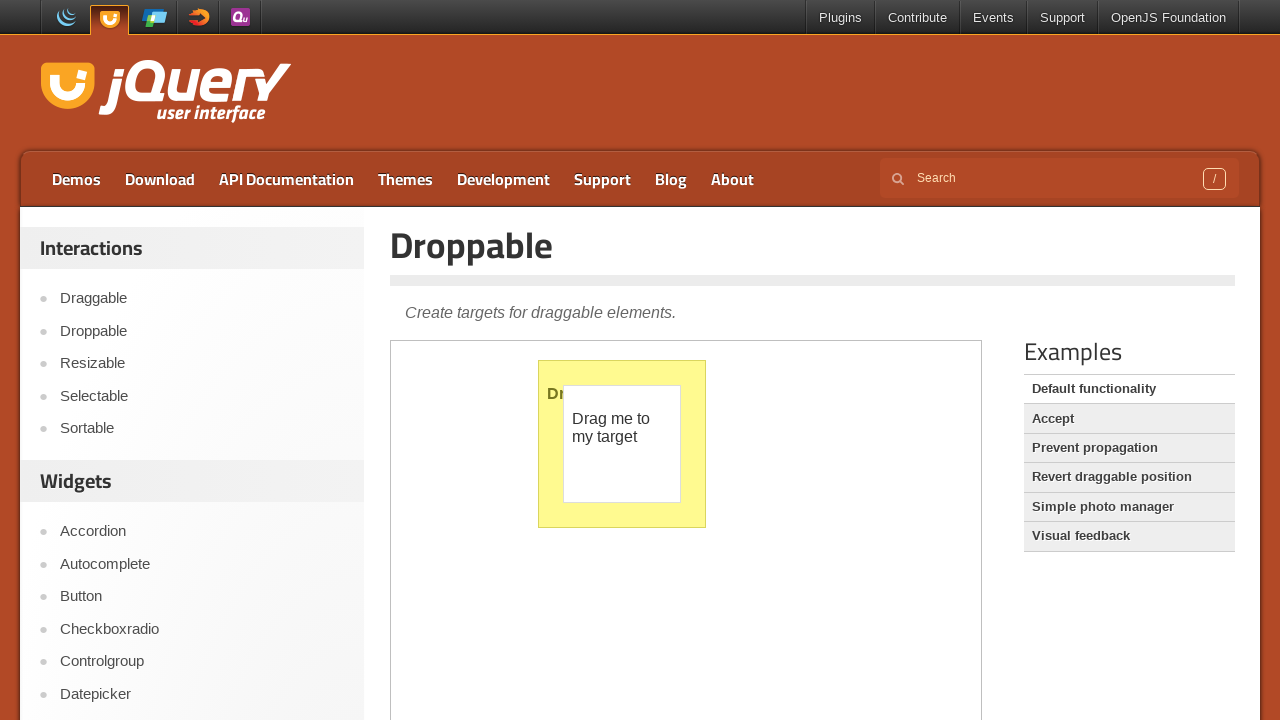